Tests double-click functionality by entering text in a field, double-clicking a button to copy the text to another field, and verifying the copy operation succeeded.

Starting URL: https://www.w3schools.com/tags/tryit.asp?filename=tryhtml5_ev_ondblclick3

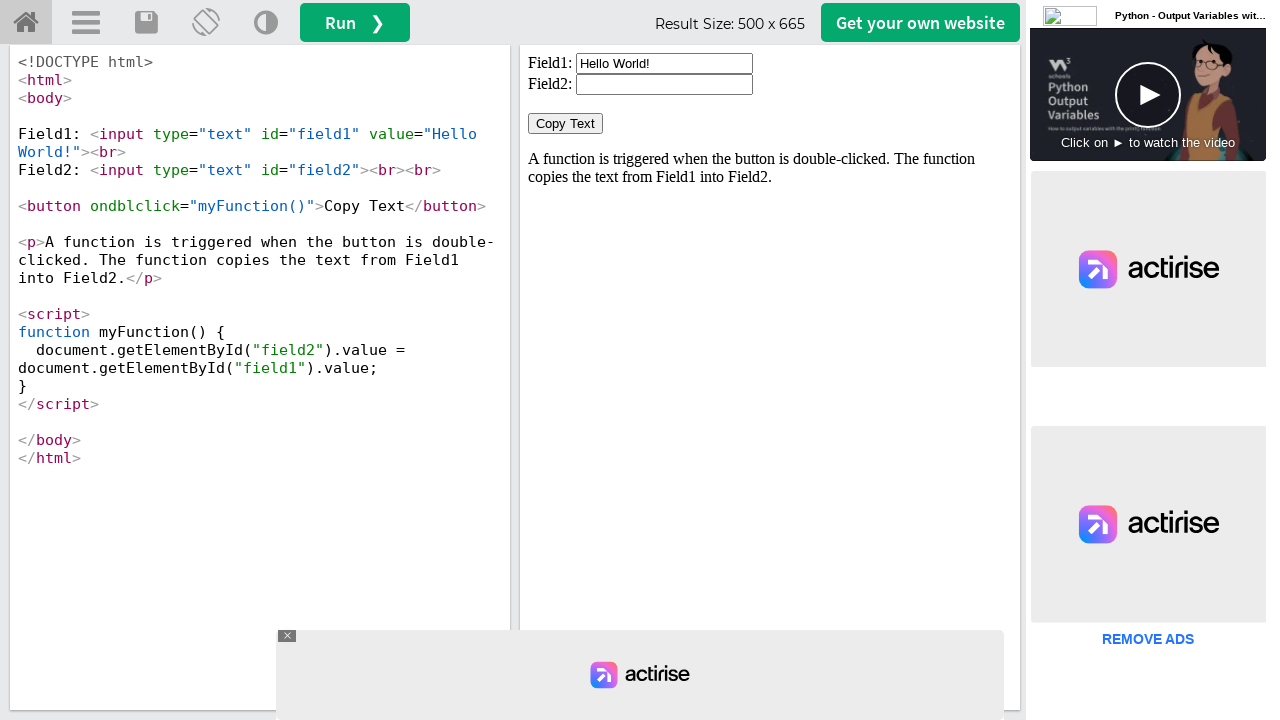

Waited for iframe content to load
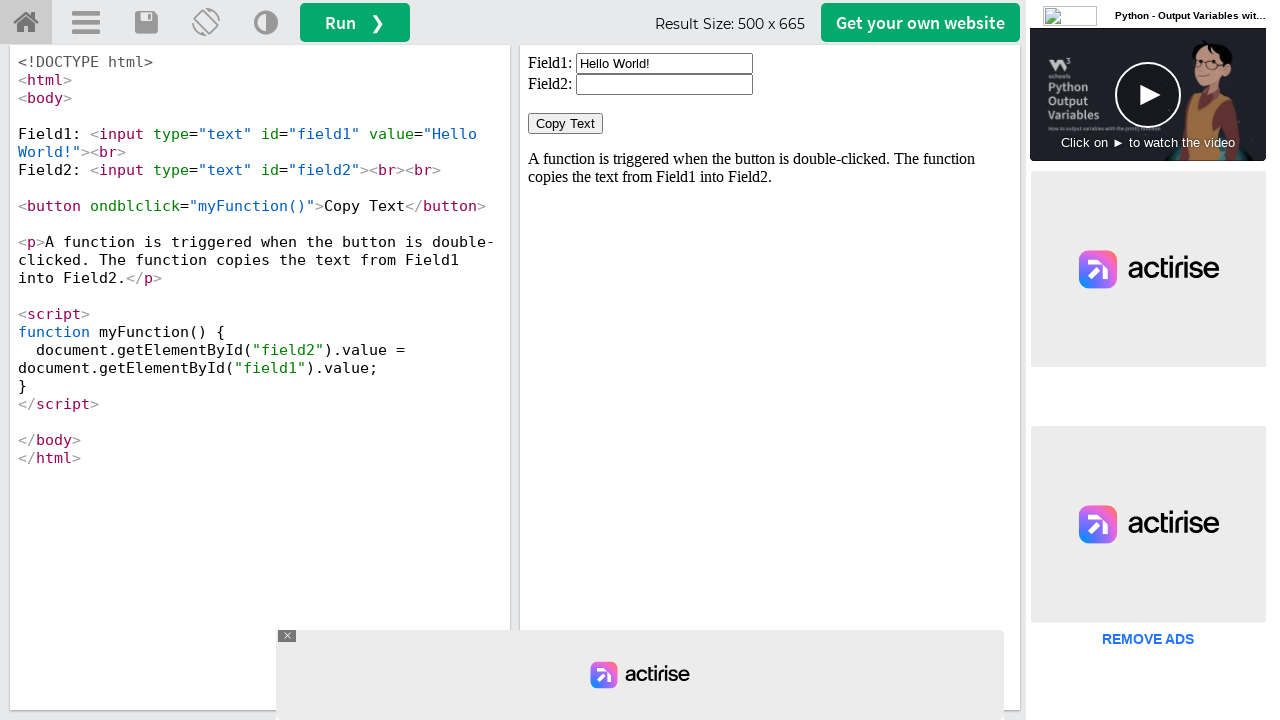

Retrieved iframe reference
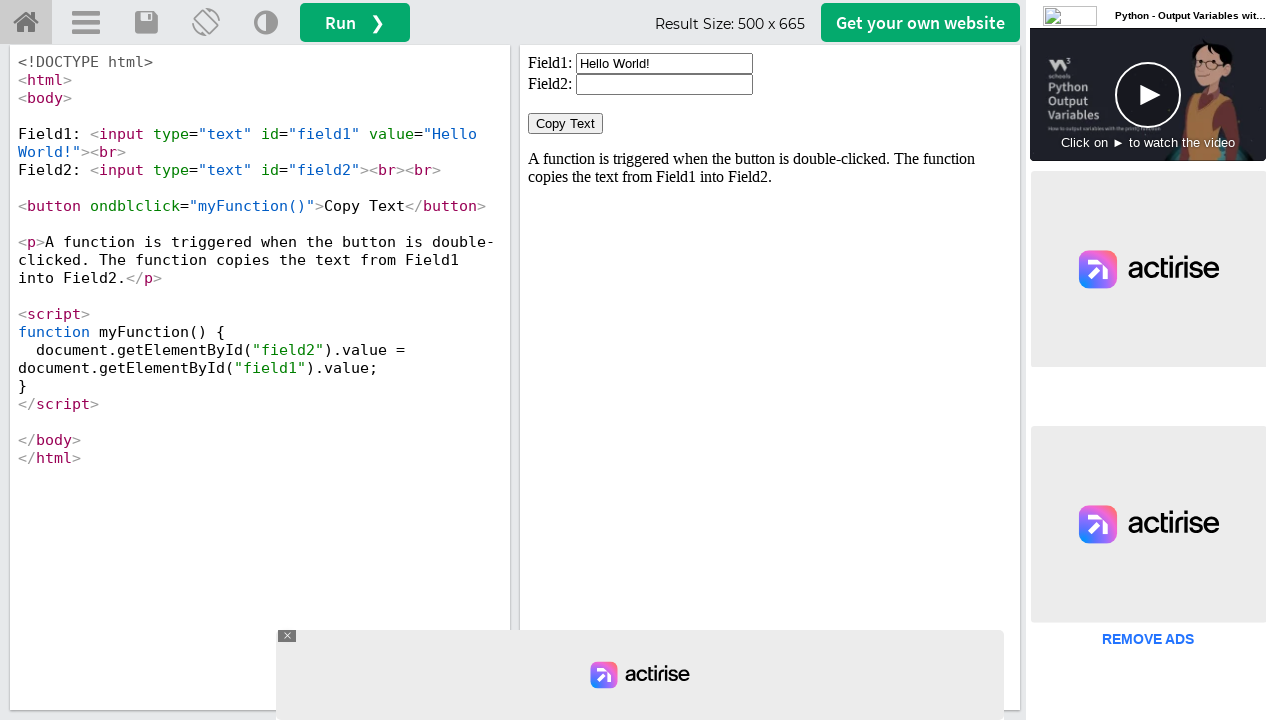

Cleared the first input field on xpath=//input[@id='field1']
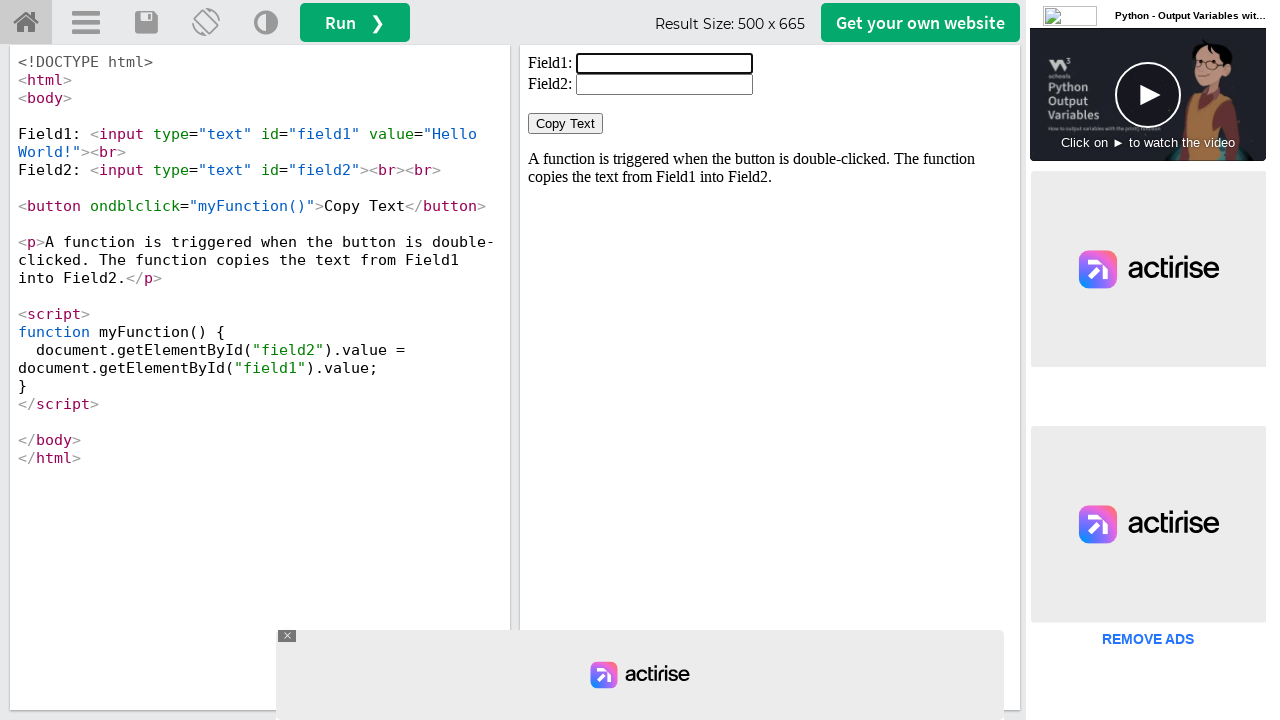

Entered 'WELCOME' into the first input field on xpath=//input[@id='field1']
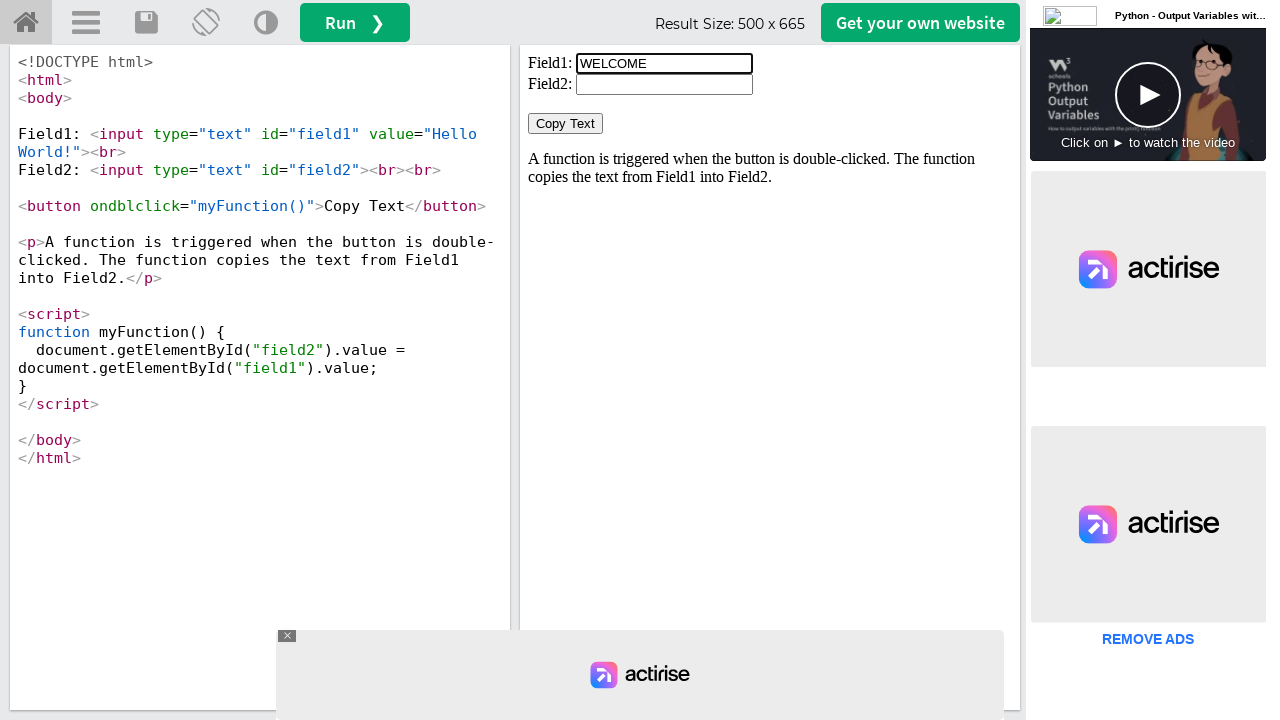

Double-clicked the 'Copy Text' button at (566, 124) on xpath=//button[normalize-space()='Copy Text']
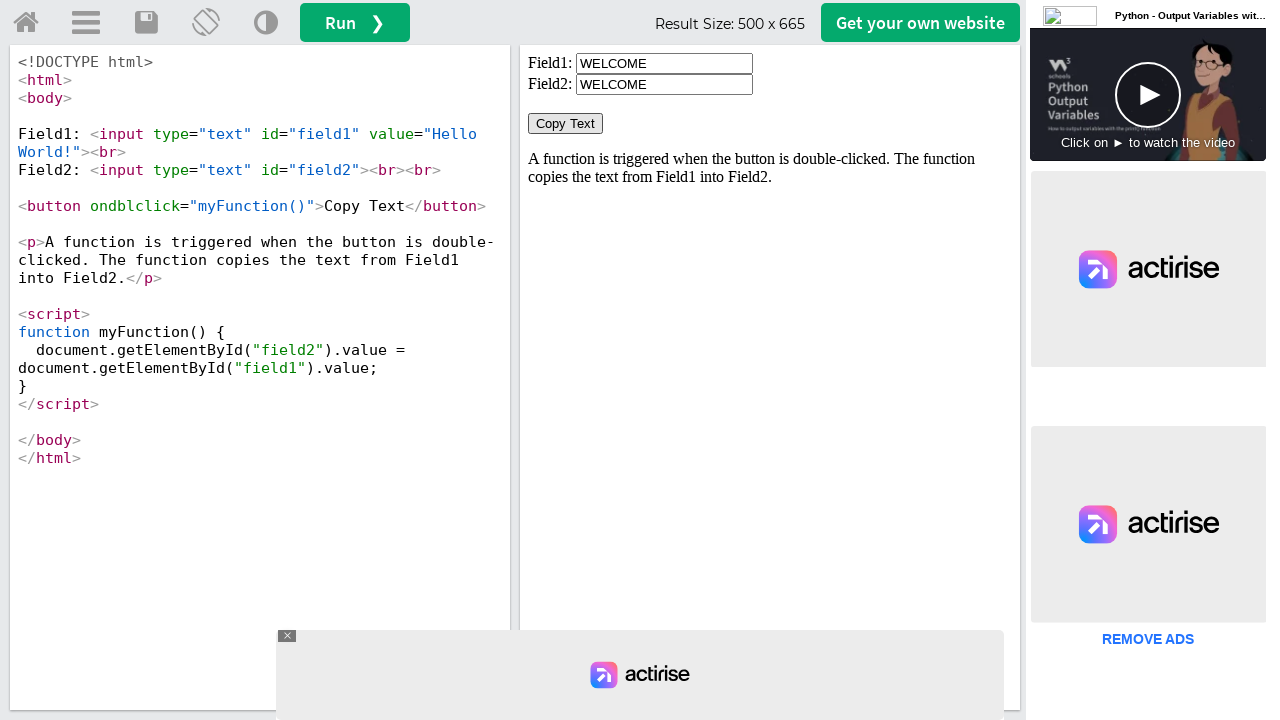

Verified that text 'WELCOME' was successfully copied to the second field
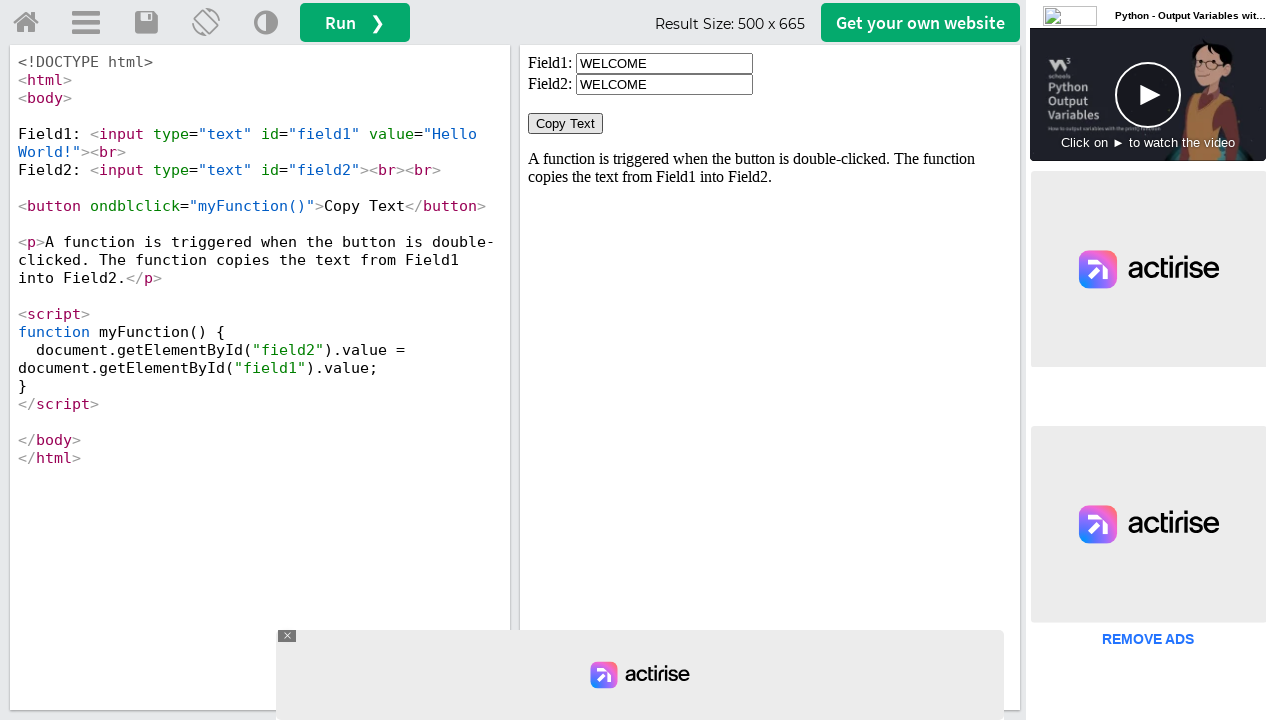

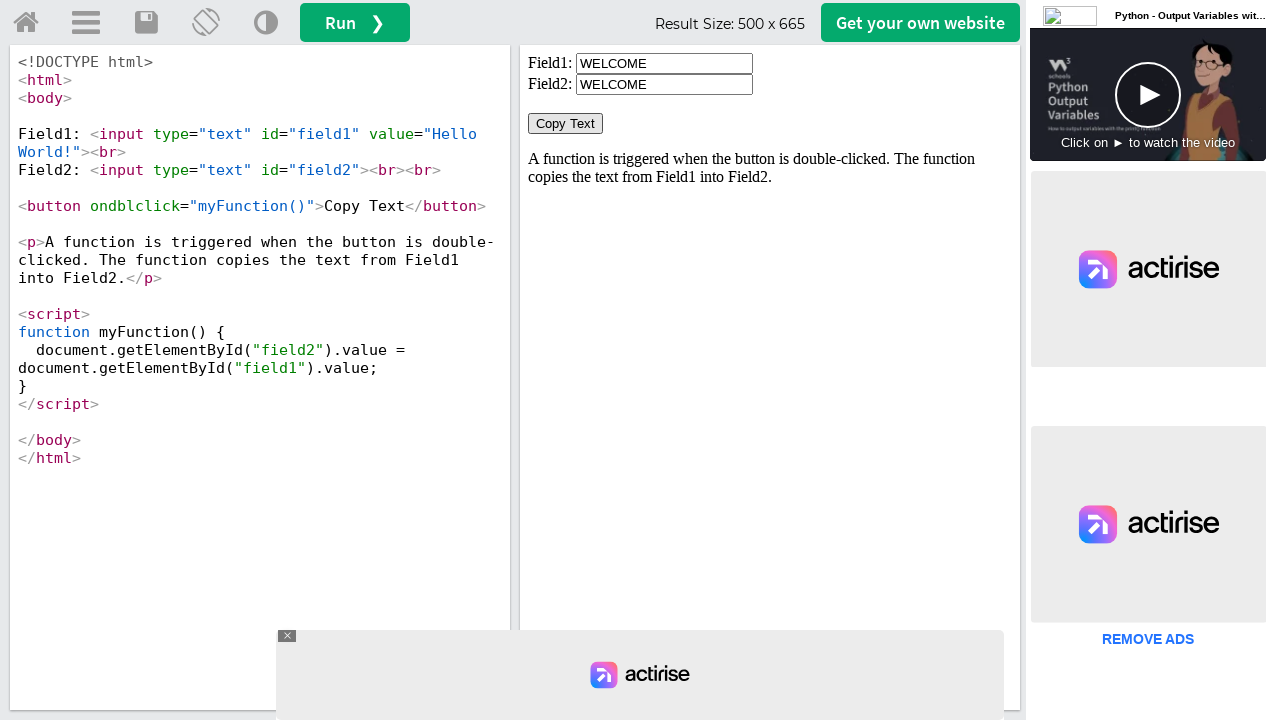